Tests adding multiple tasks to a to-do list application by entering task names and pressing Enter, then verifying the tasks appear in the list

Starting URL: https://todolist.james.am/#/

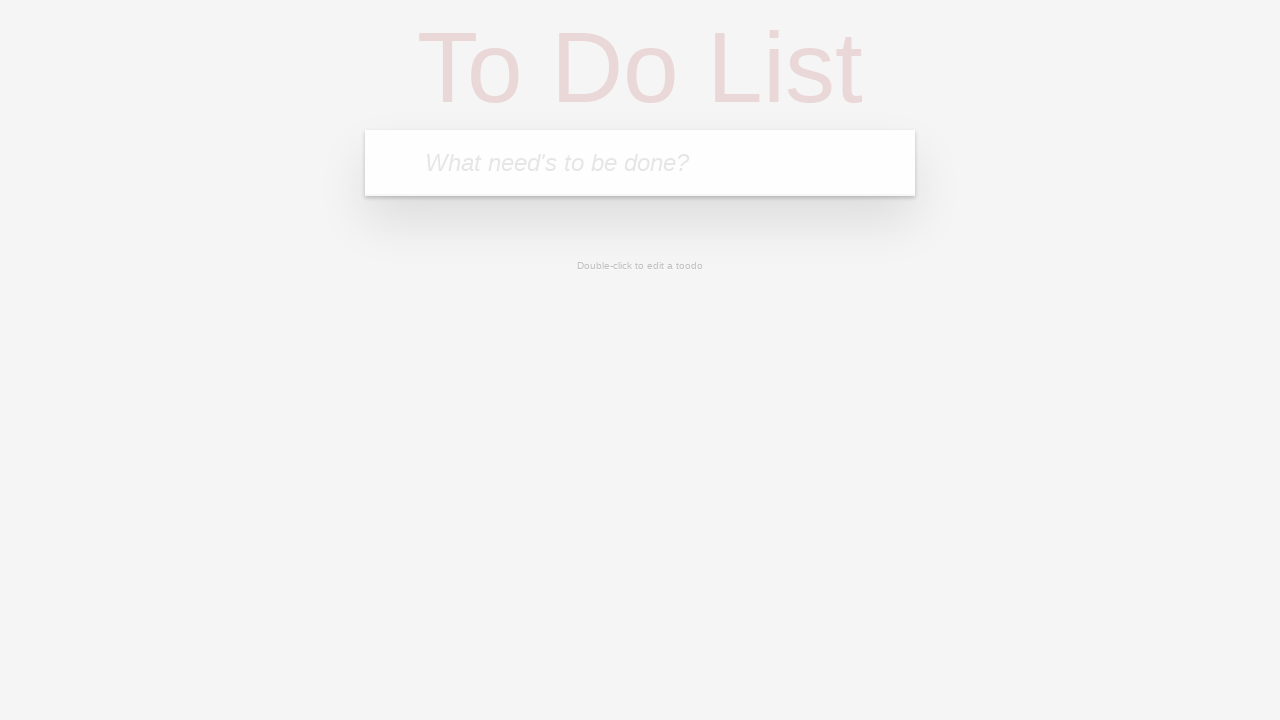

Waited for new todo input field to be visible
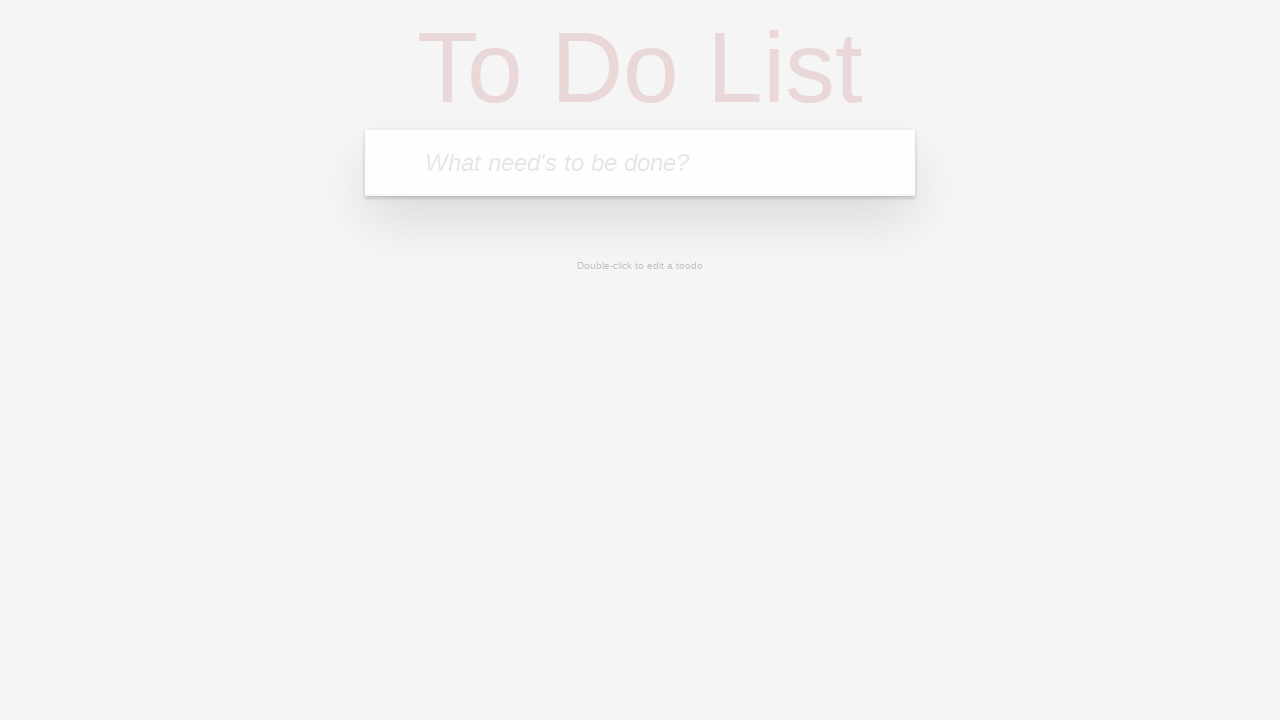

Clicked new todo input field for task 1 at (640, 163) on .new-todo
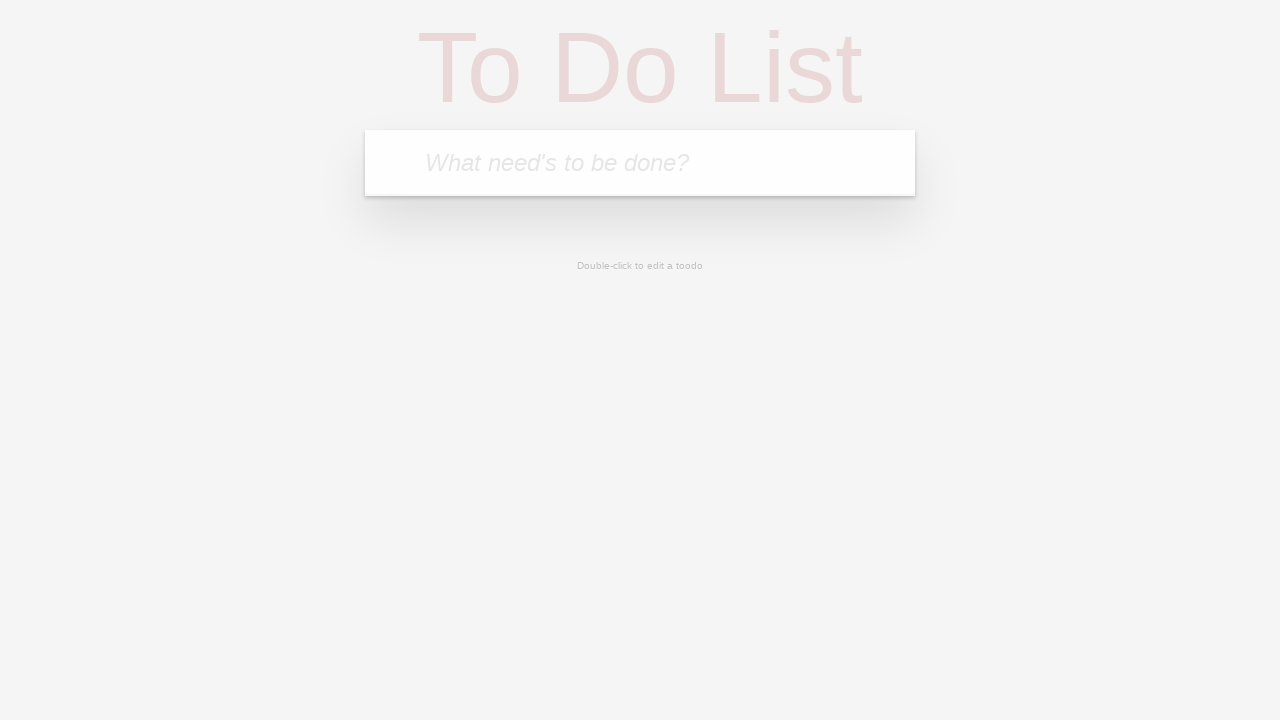

Filled input field with task name 'zakupy' for task 1 on .new-todo
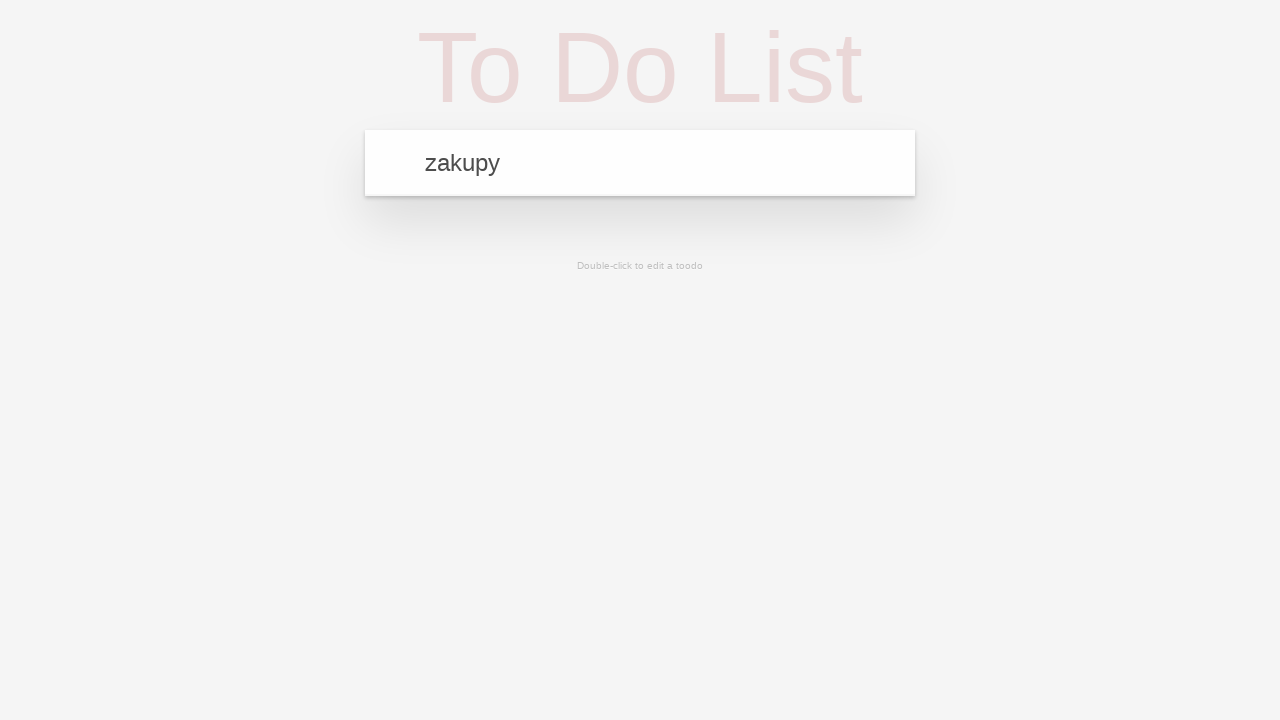

Pressed Enter to add task 1 to the list on .new-todo
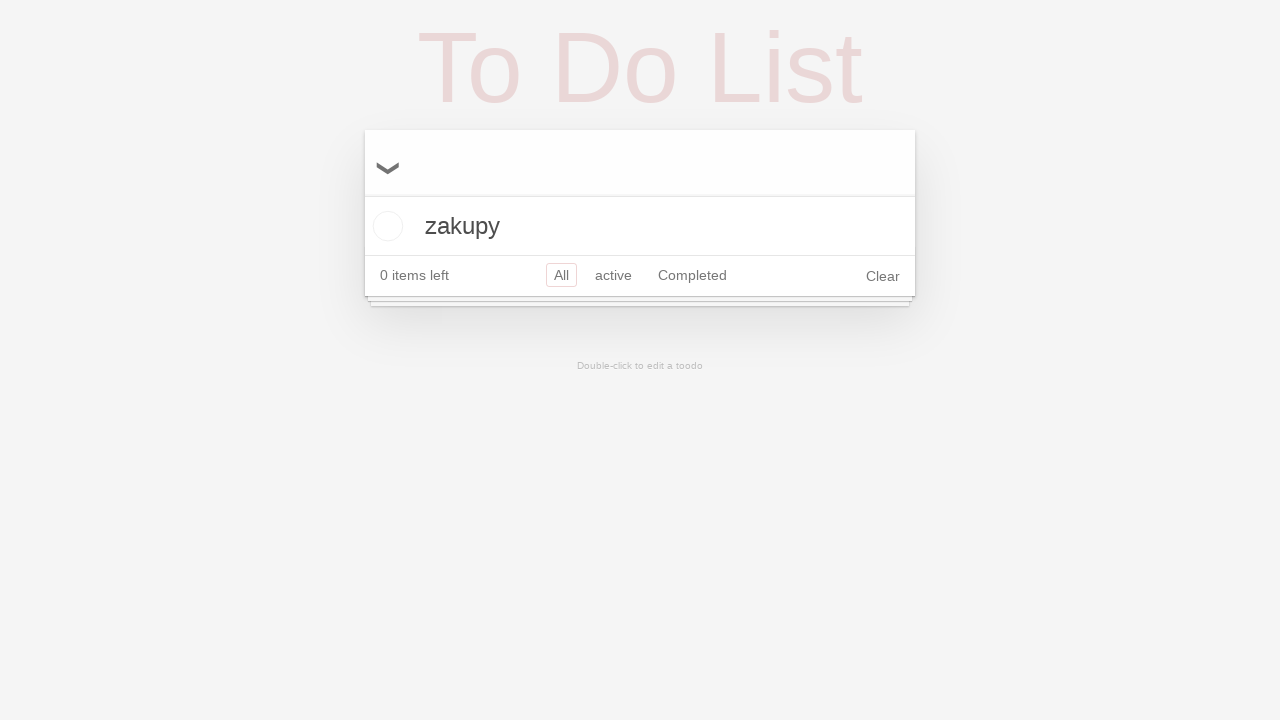

Task 1 appeared in the todo list
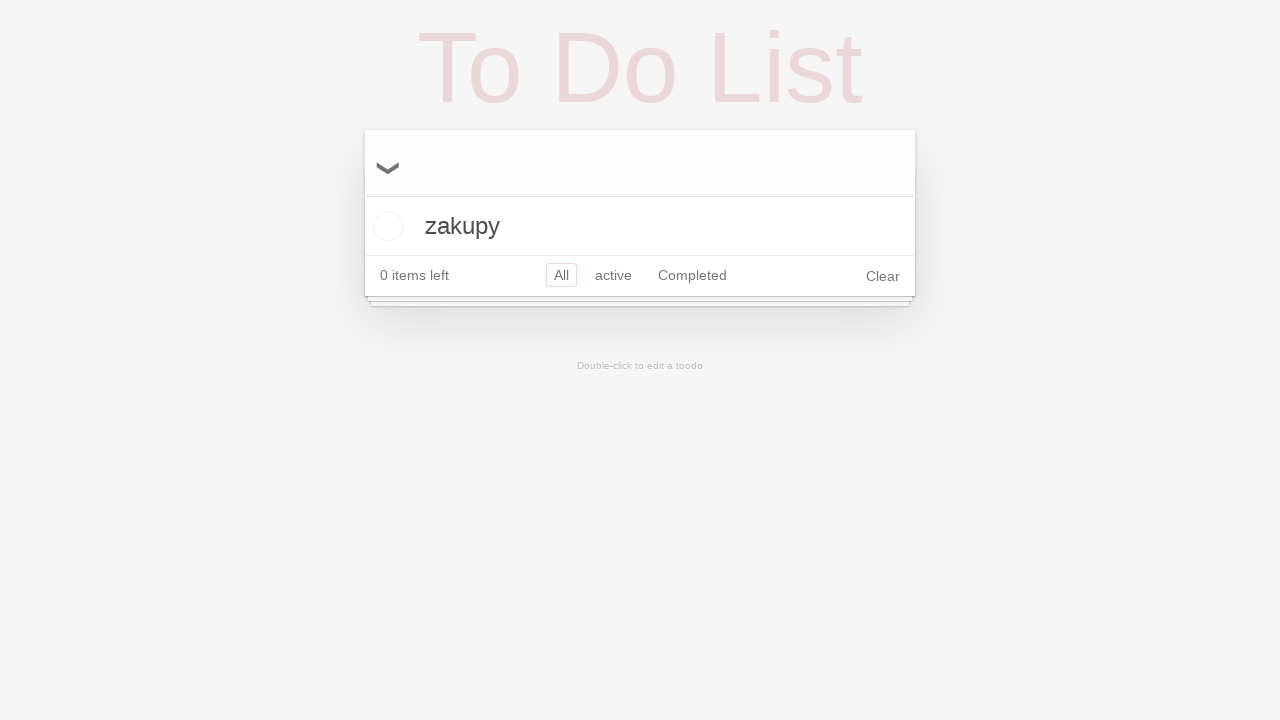

Clicked new todo input field for task 2 at (640, 163) on .new-todo
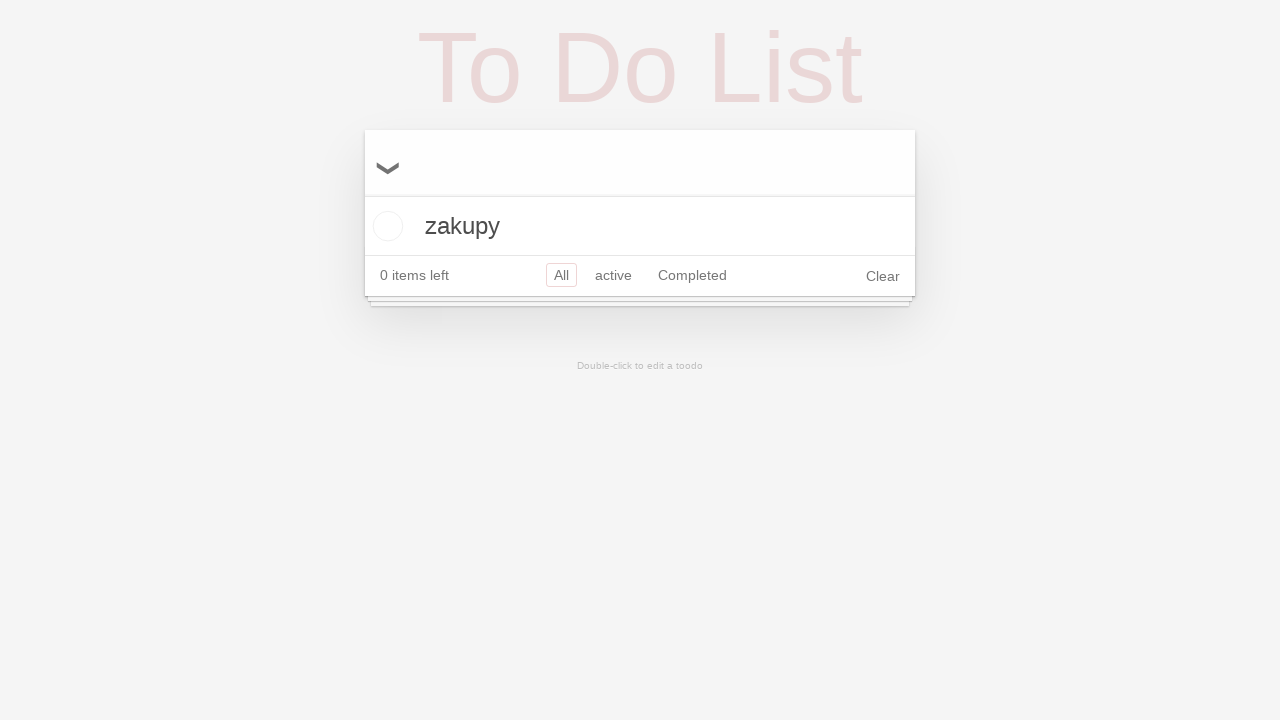

Filled input field with task name 'zakupy' for task 2 on .new-todo
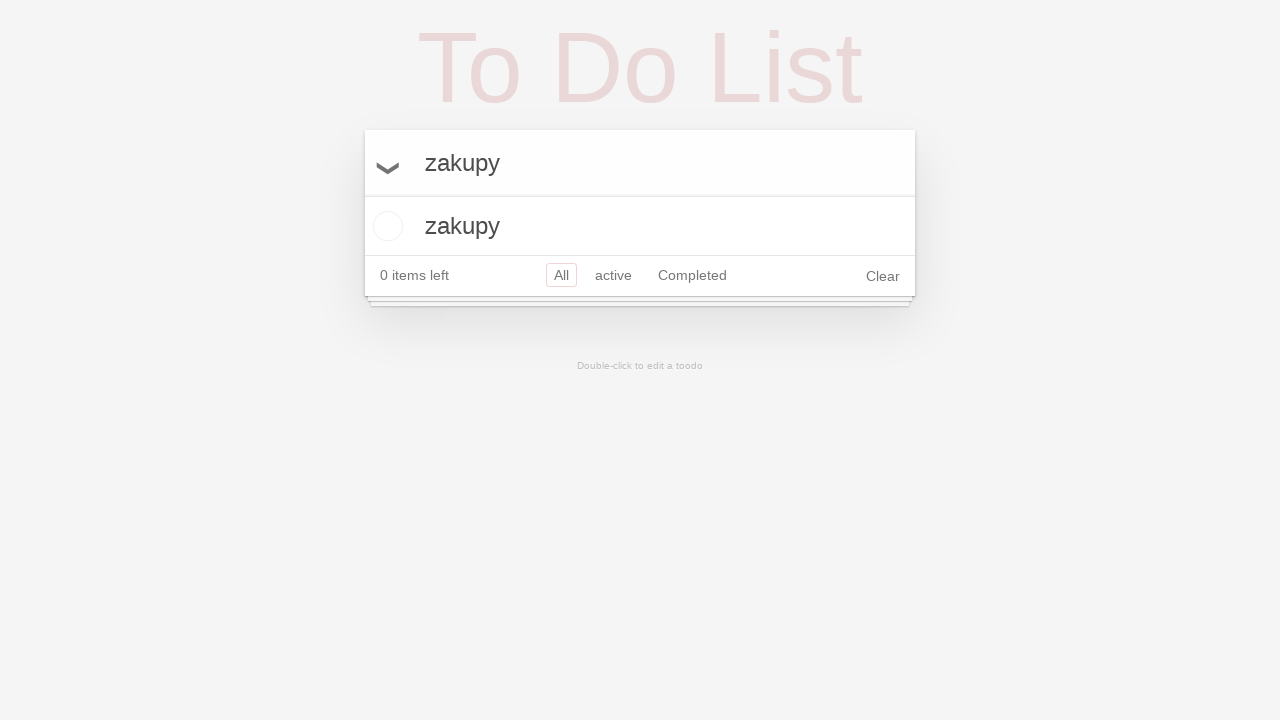

Pressed Enter to add task 2 to the list on .new-todo
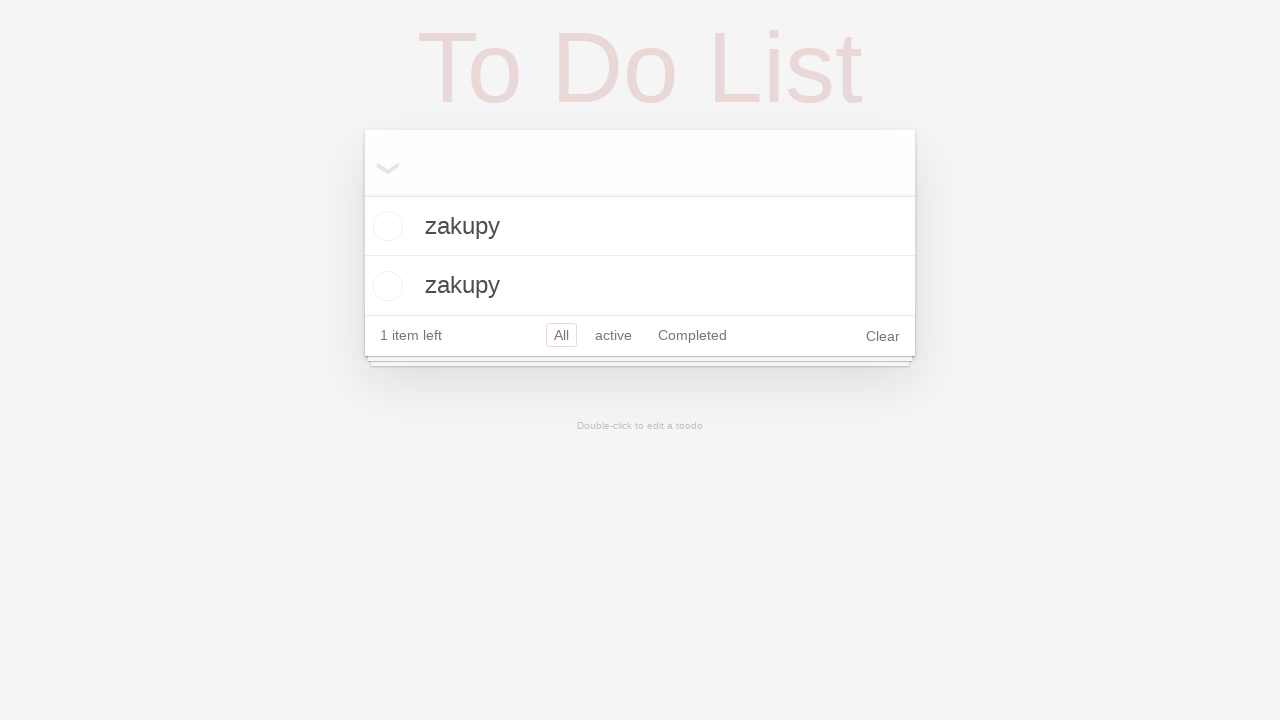

Task 2 appeared in the todo list
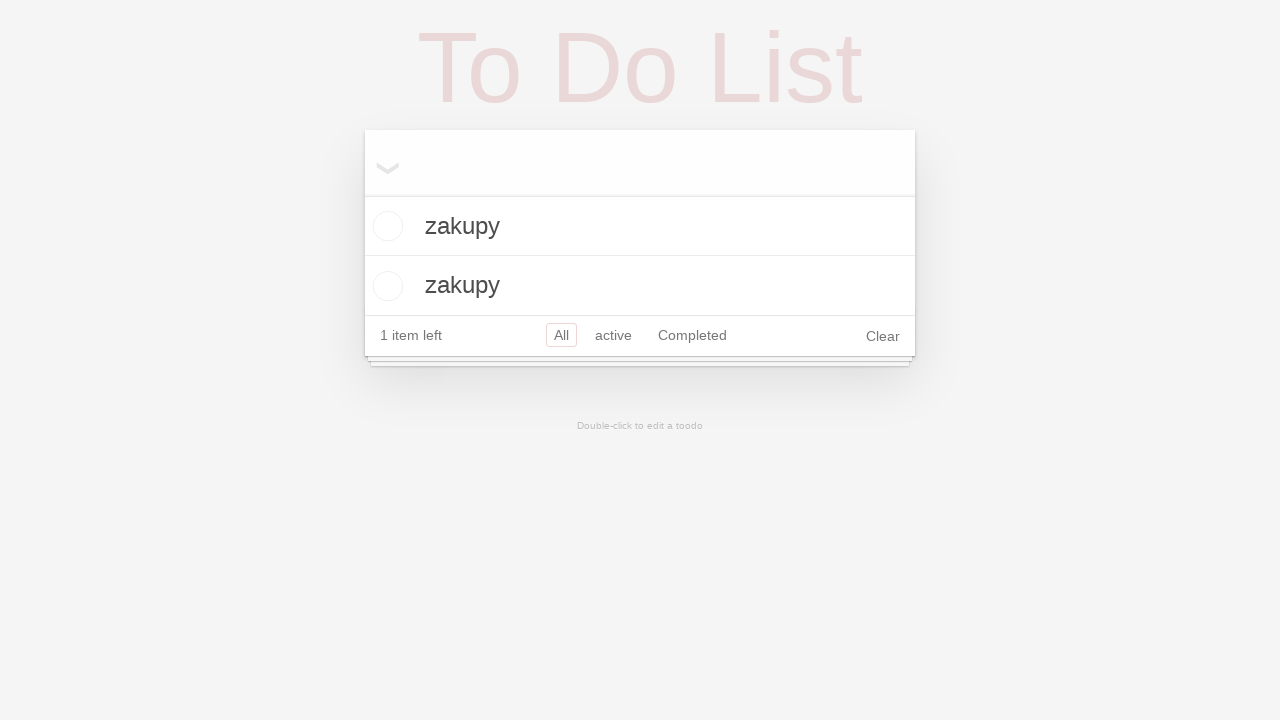

Clicked new todo input field for task 3 at (640, 163) on .new-todo
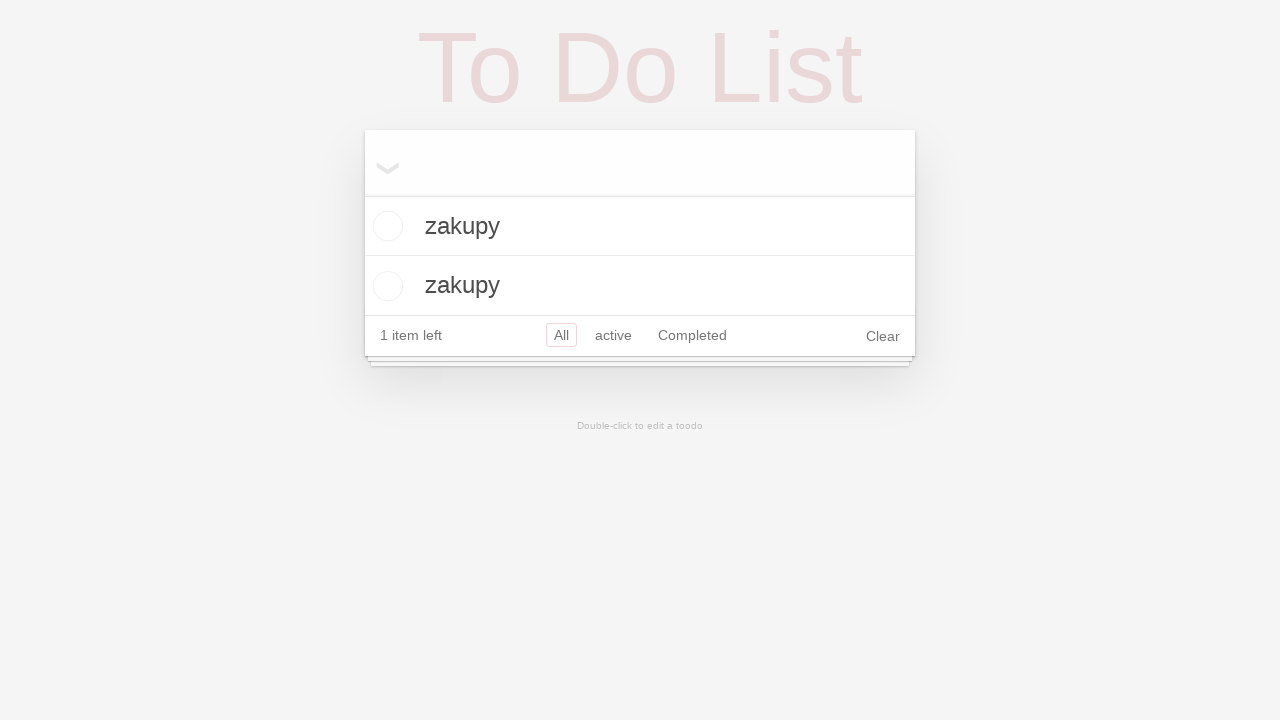

Filled input field with task name 'zakupy' for task 3 on .new-todo
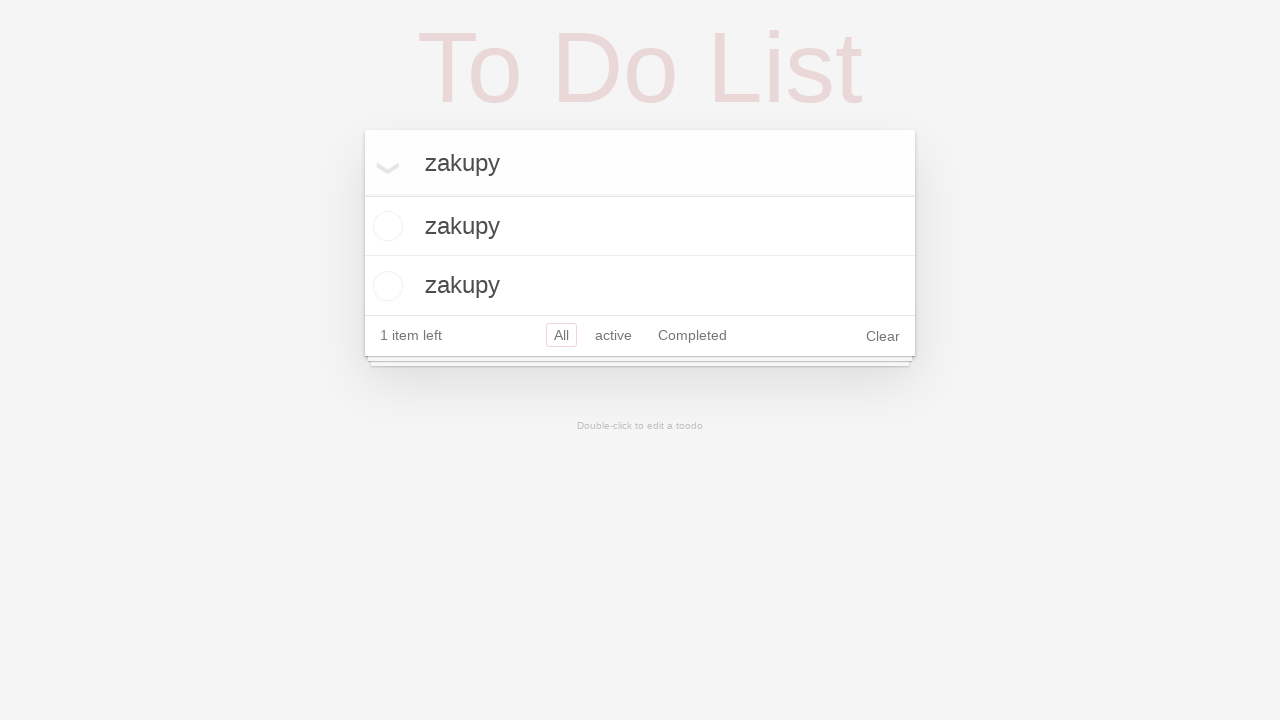

Pressed Enter to add task 3 to the list on .new-todo
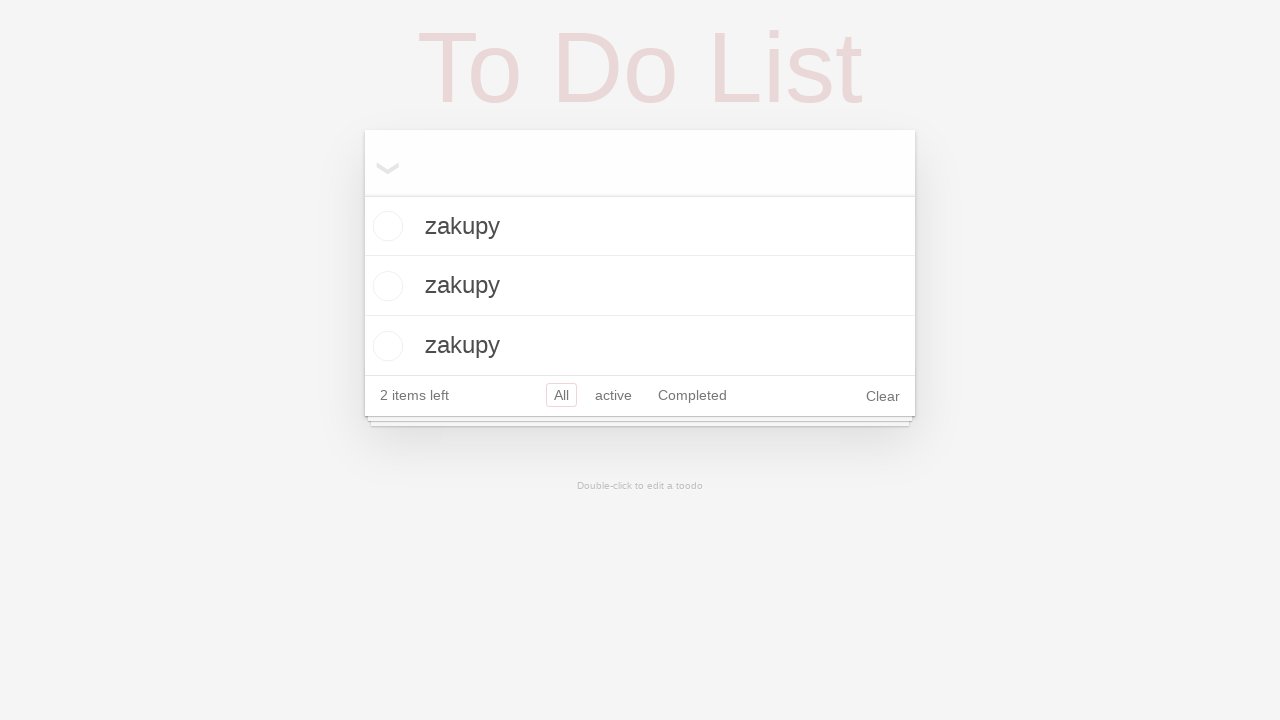

Task 3 appeared in the todo list
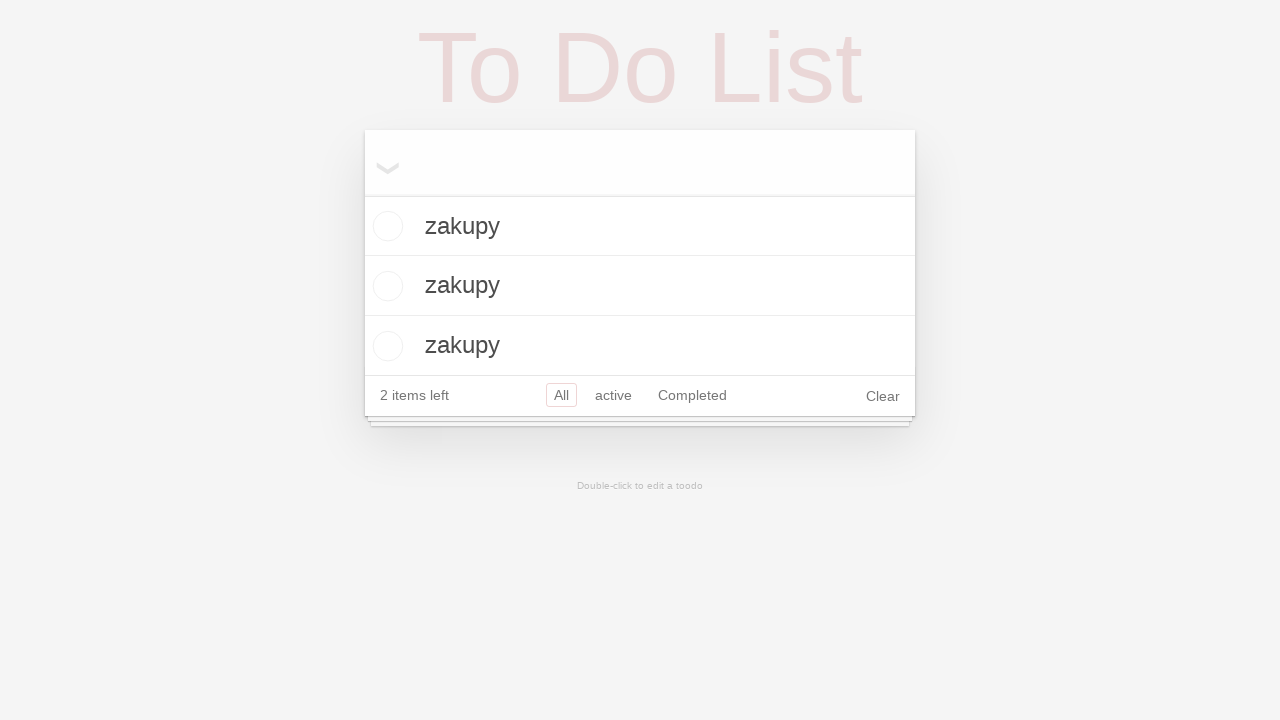

Clicked new todo input field for task 4 at (640, 163) on .new-todo
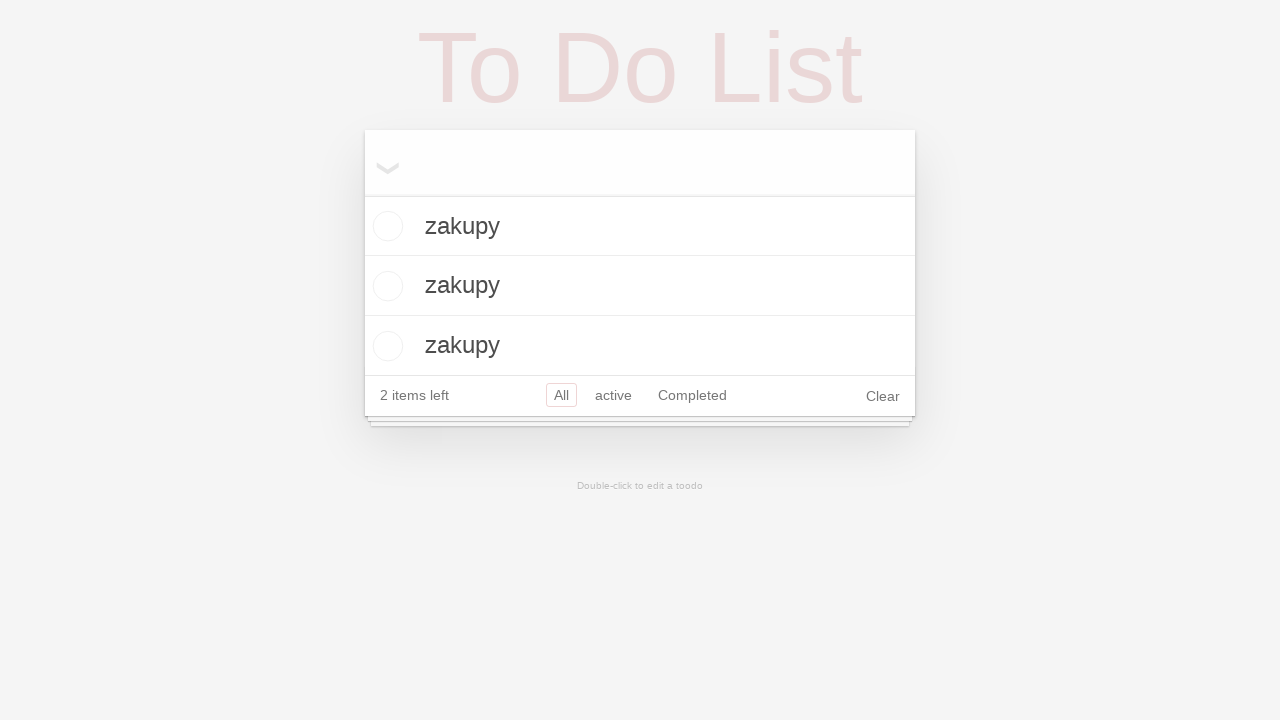

Filled input field with task name 'zakupy' for task 4 on .new-todo
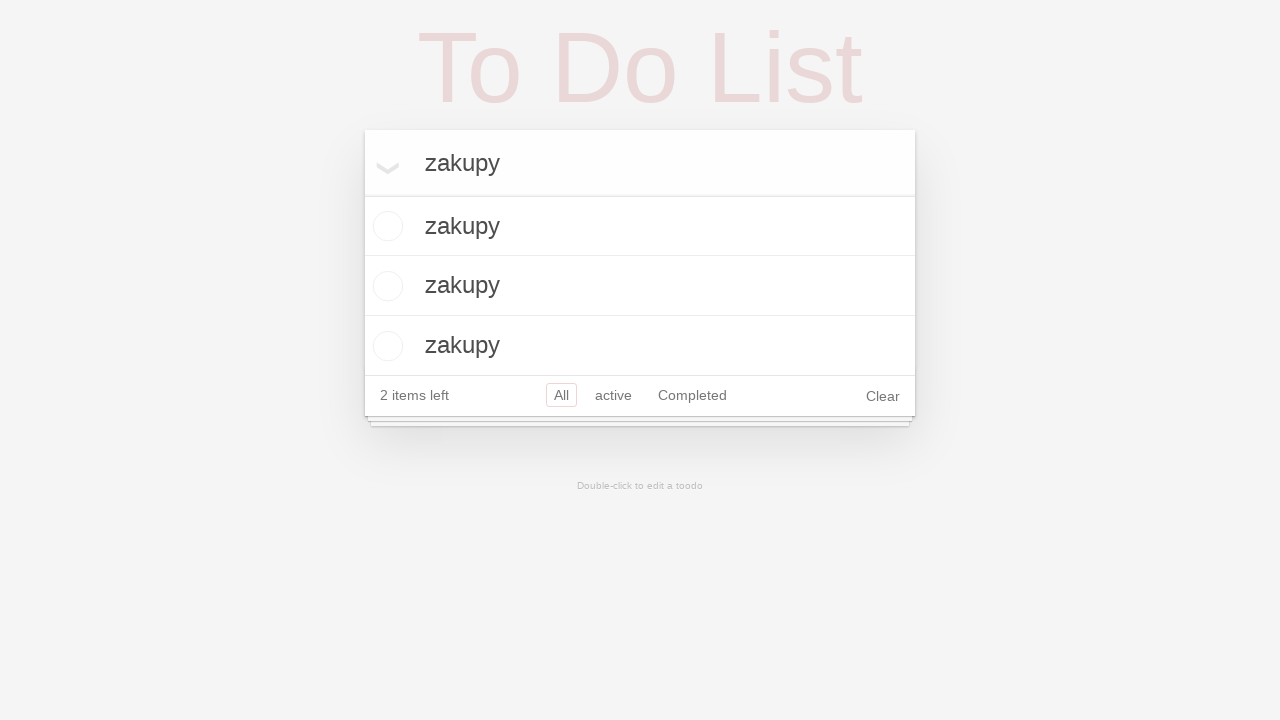

Pressed Enter to add task 4 to the list on .new-todo
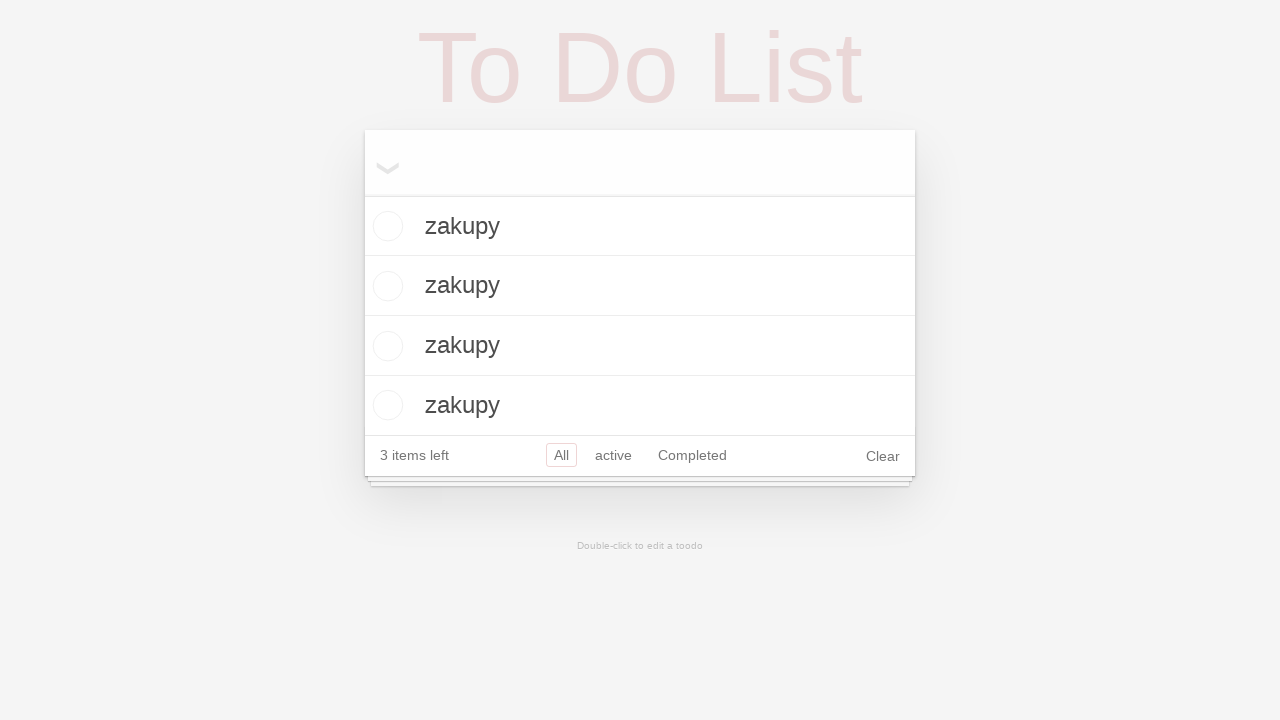

Task 4 appeared in the todo list
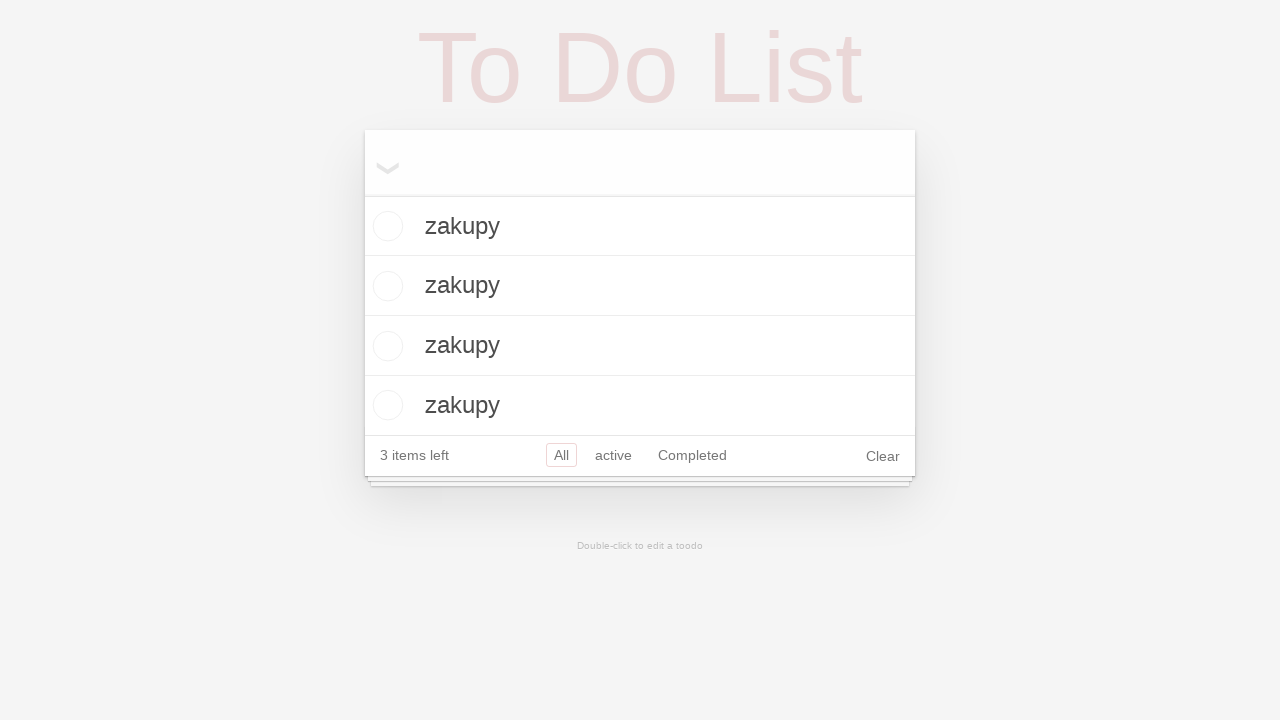

Clicked new todo input field for task 5 at (640, 163) on .new-todo
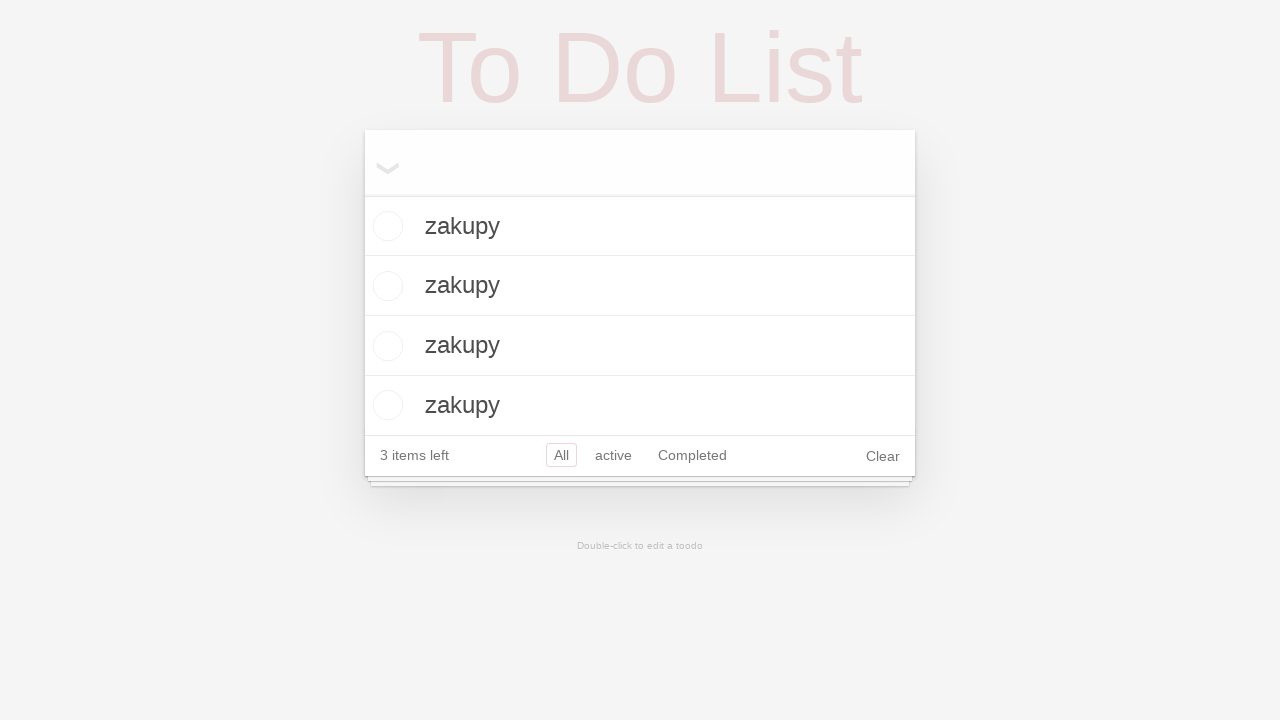

Filled input field with task name 'zakupy' for task 5 on .new-todo
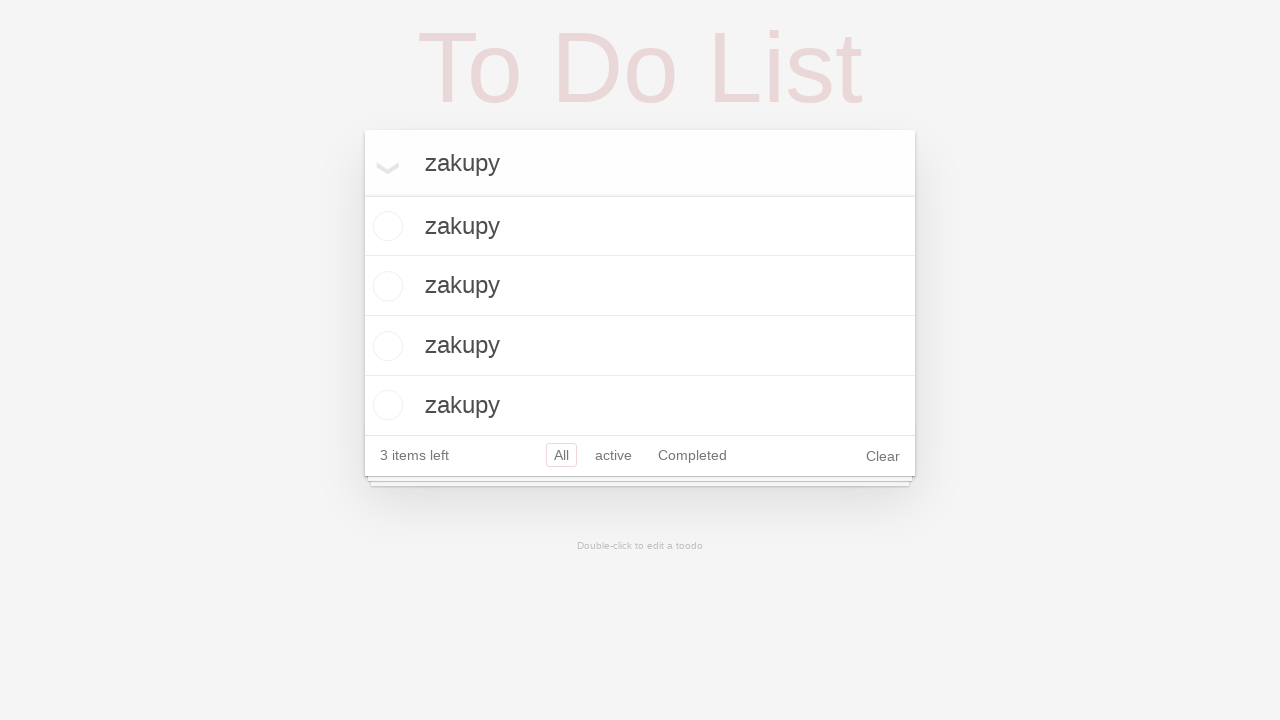

Pressed Enter to add task 5 to the list on .new-todo
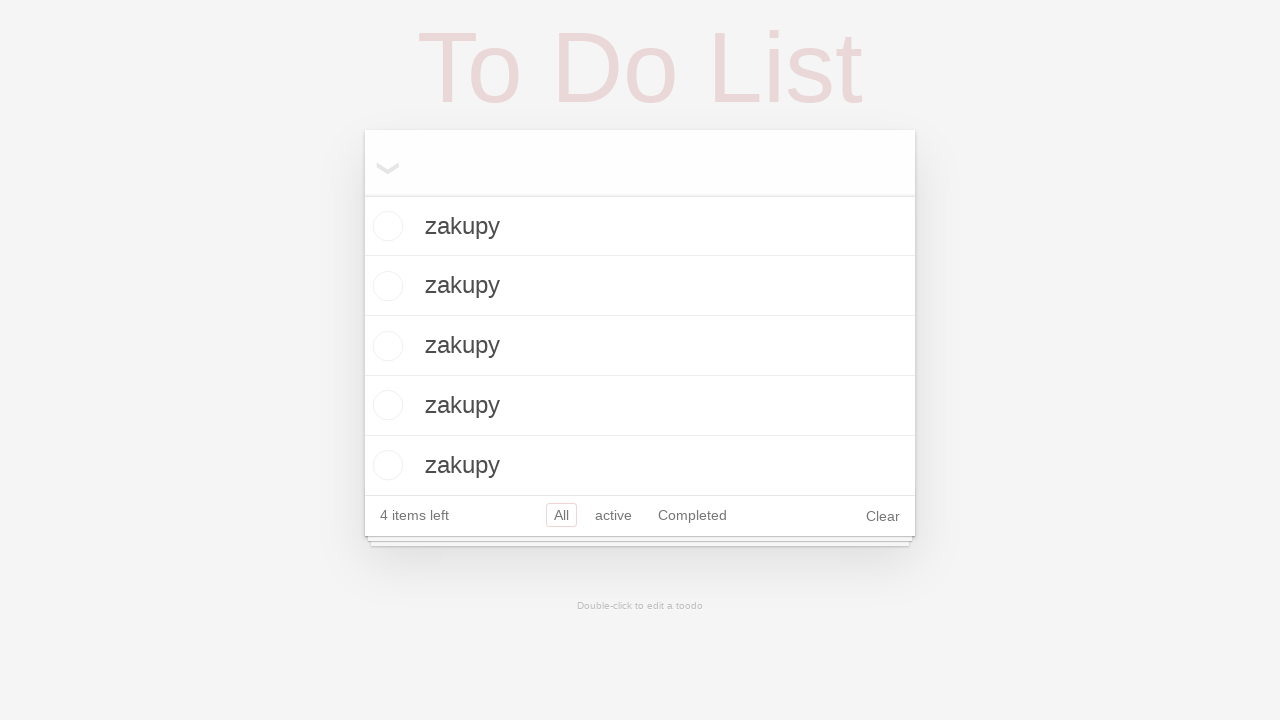

Task 5 appeared in the todo list
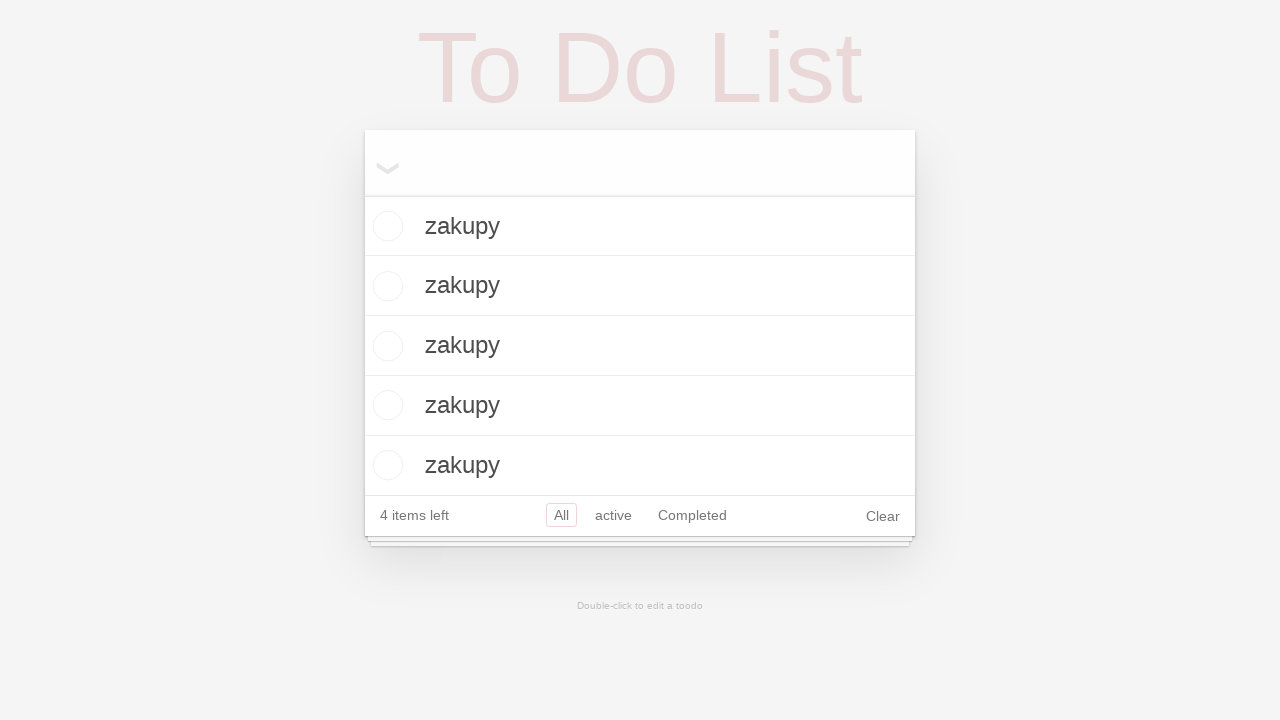

Clicked new todo input field for task 6 at (640, 163) on .new-todo
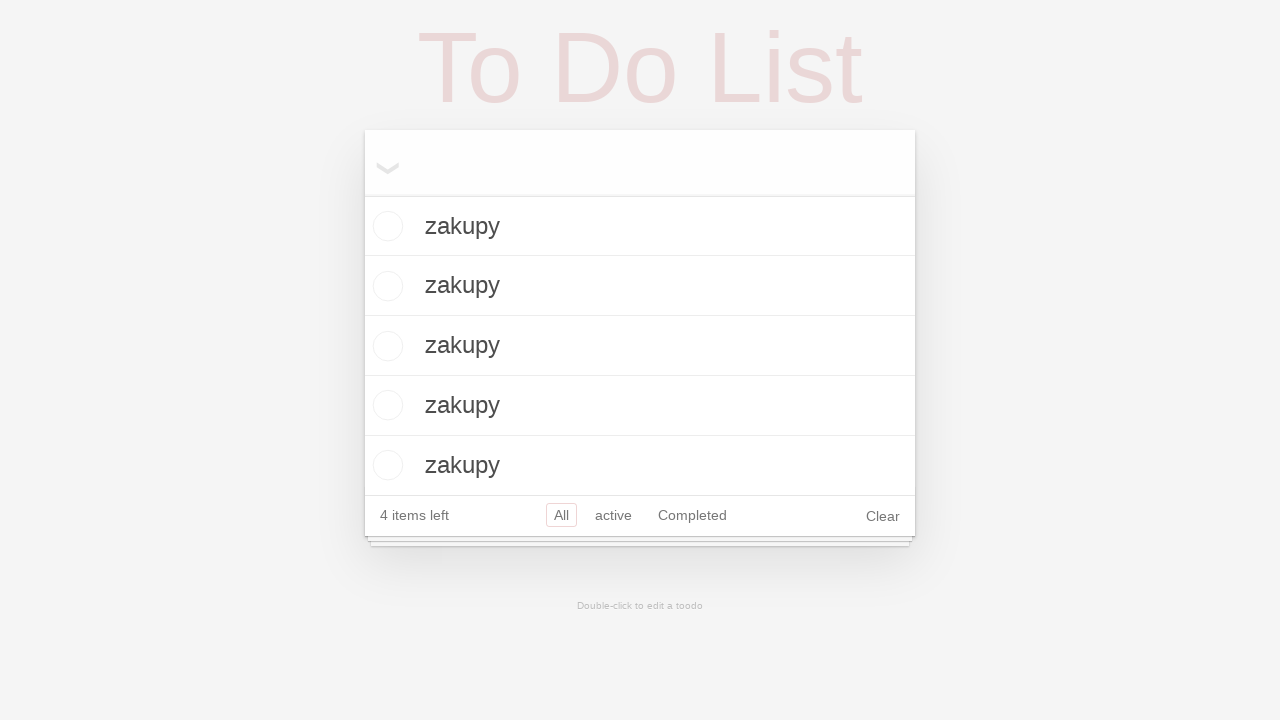

Filled input field with task name 'zakupy' for task 6 on .new-todo
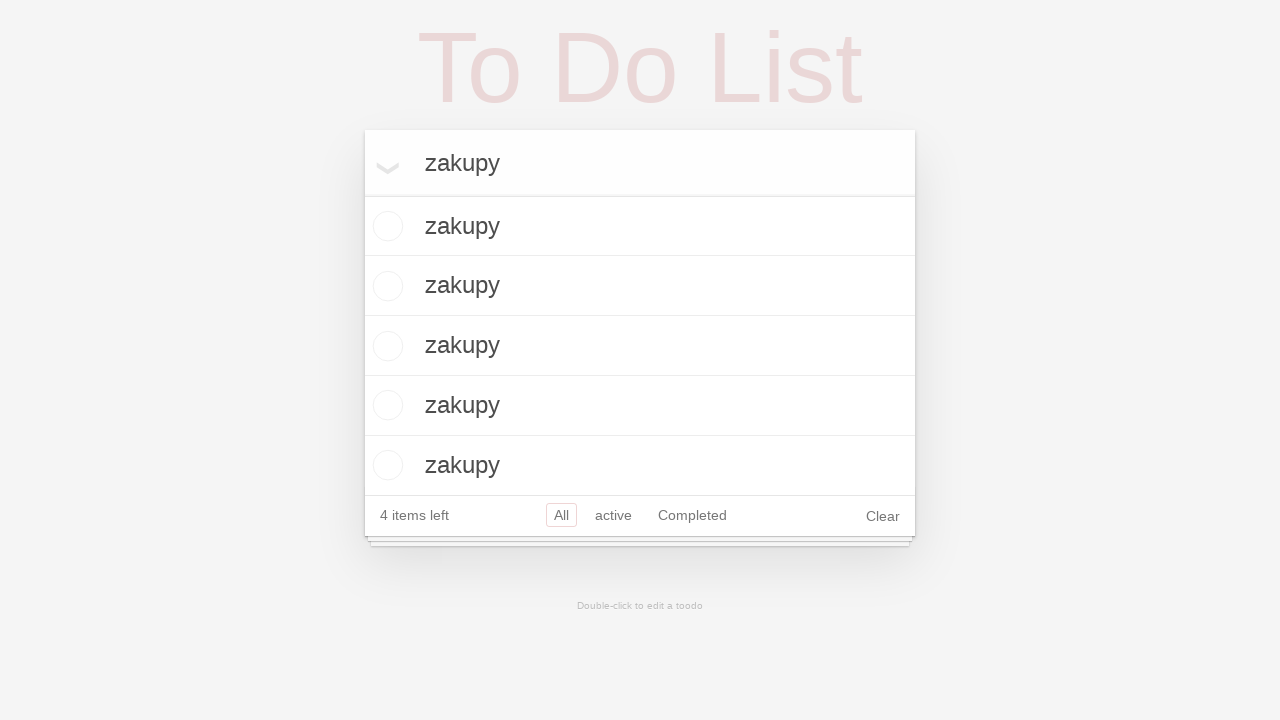

Pressed Enter to add task 6 to the list on .new-todo
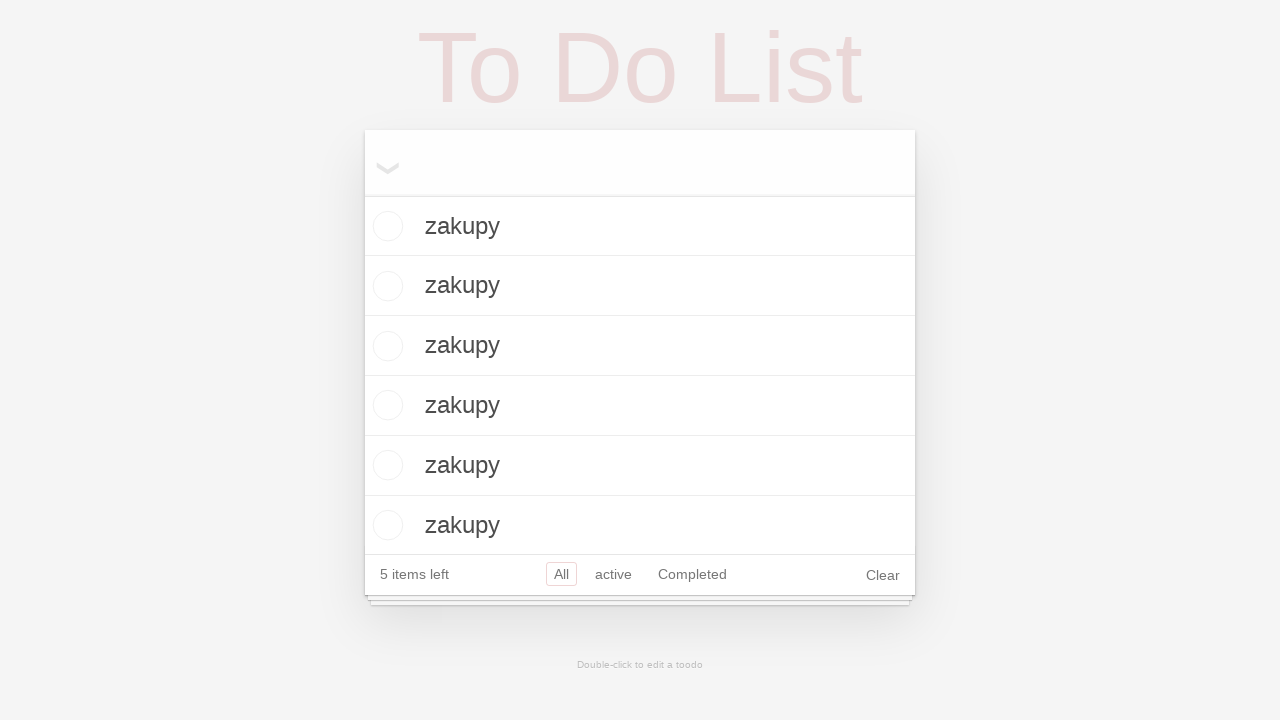

Task 6 appeared in the todo list
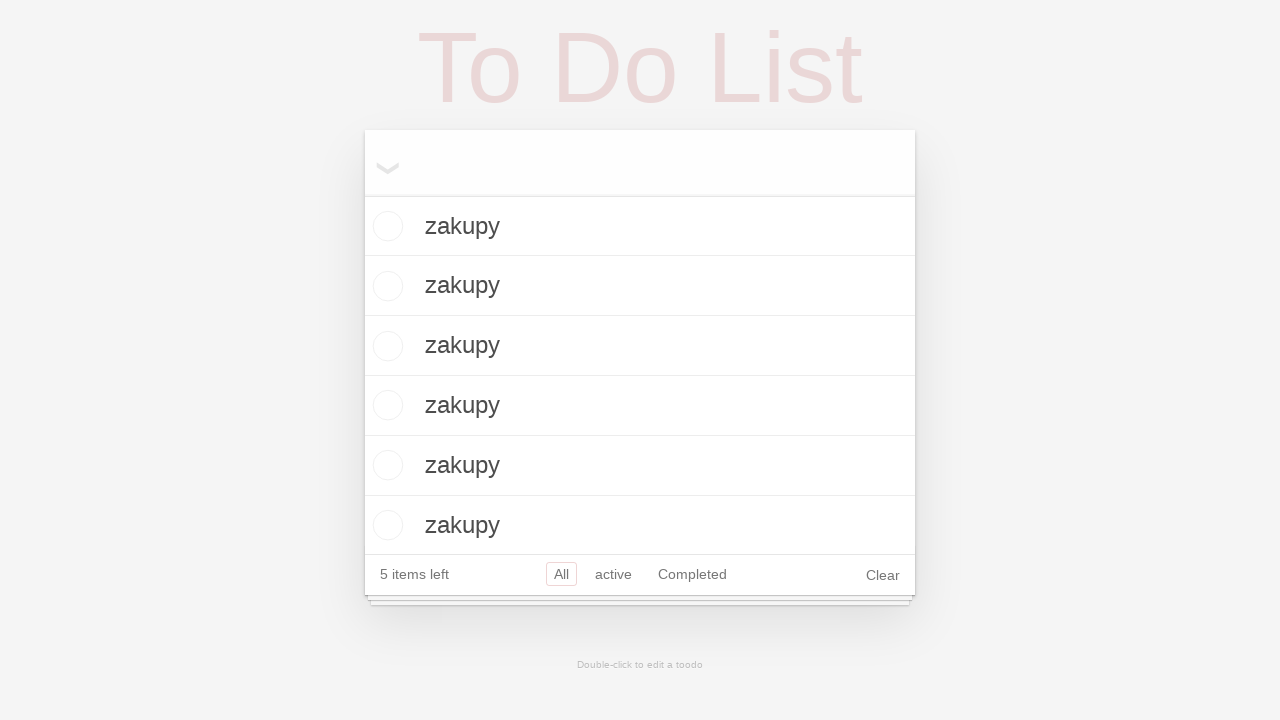

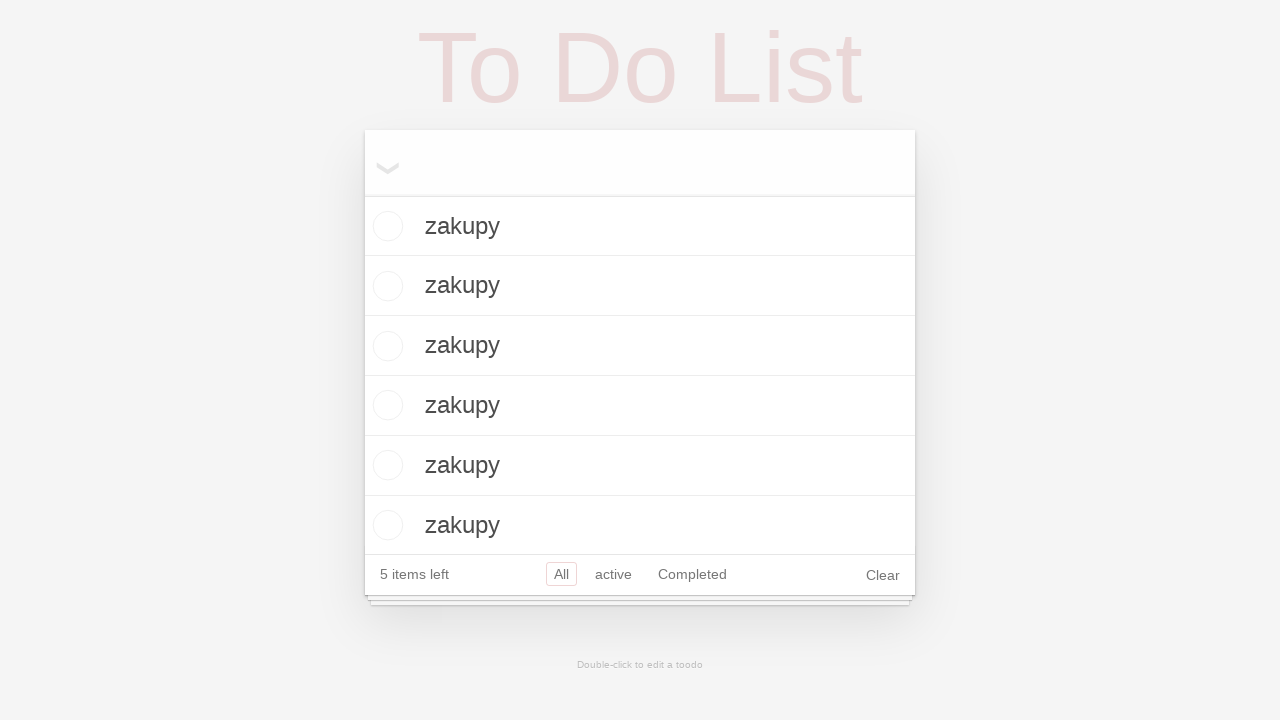